Tests table sorting functionality by clicking on a column header and verifying that the data is sorted correctly

Starting URL: https://rahulshettyacademy.com/seleniumPractise/#/offers

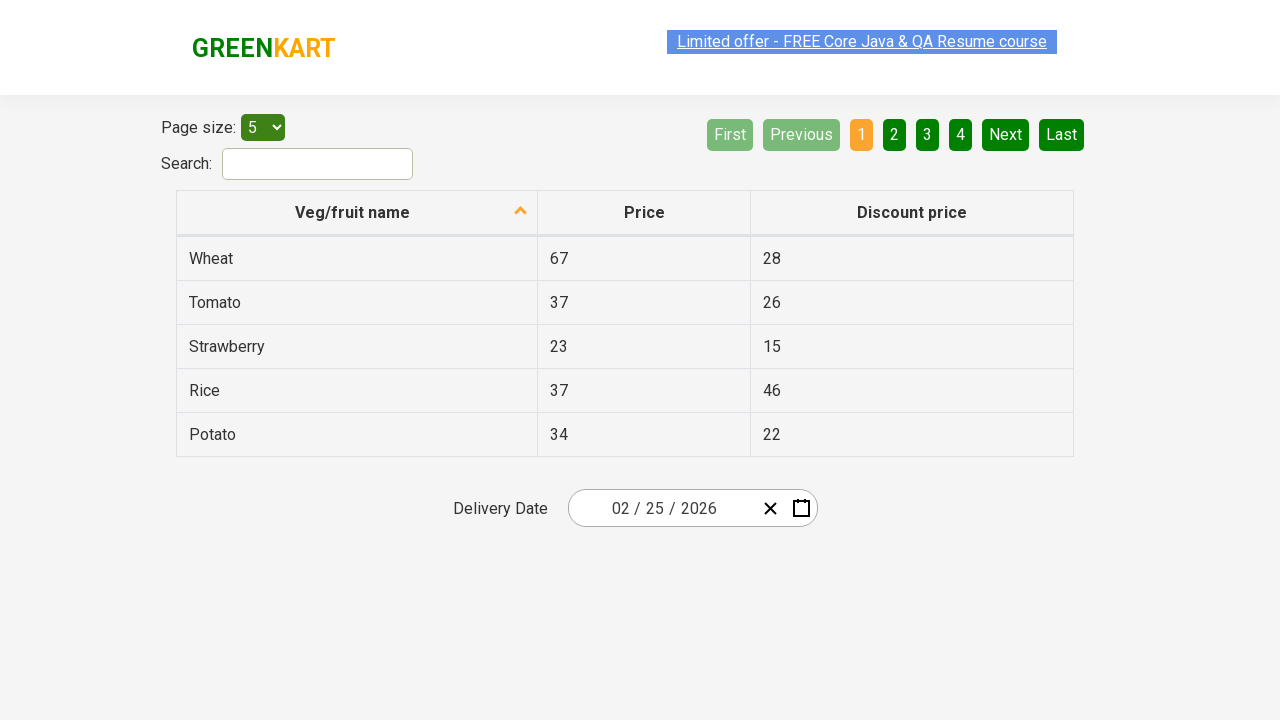

Clicked first column header to sort table at (357, 213) on tr th:nth-child(1)
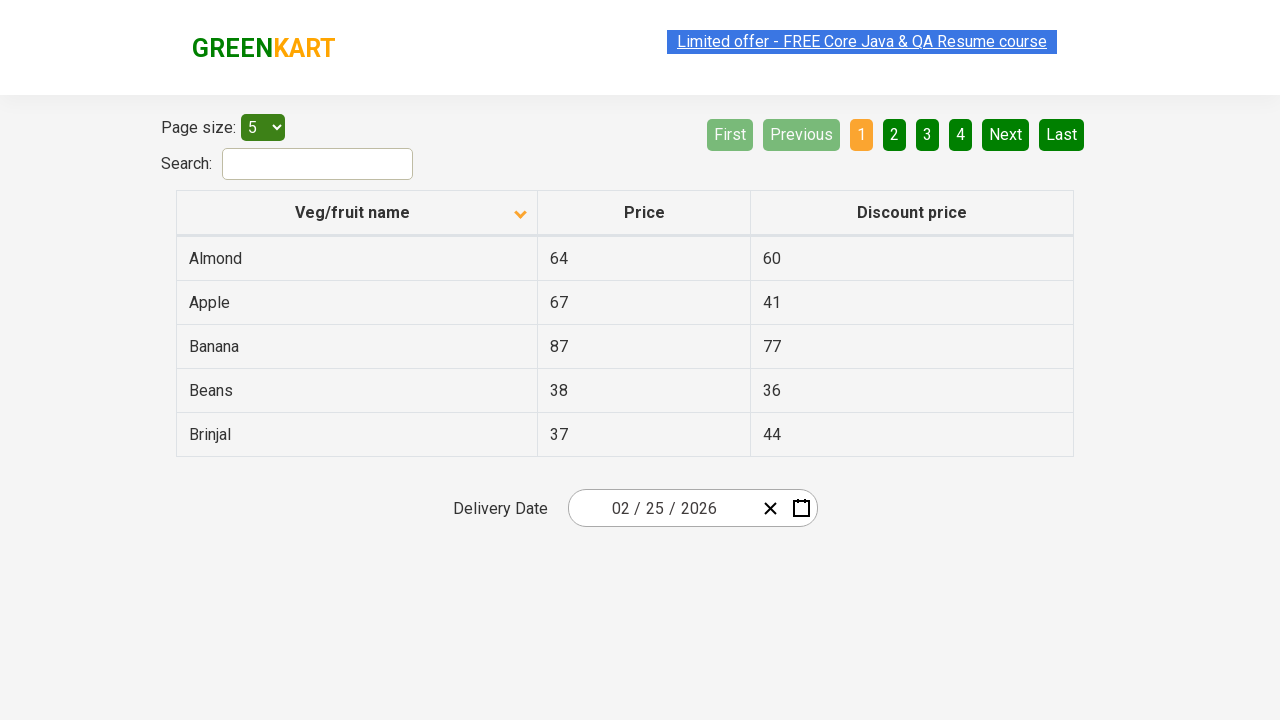

Retrieved all elements from first column
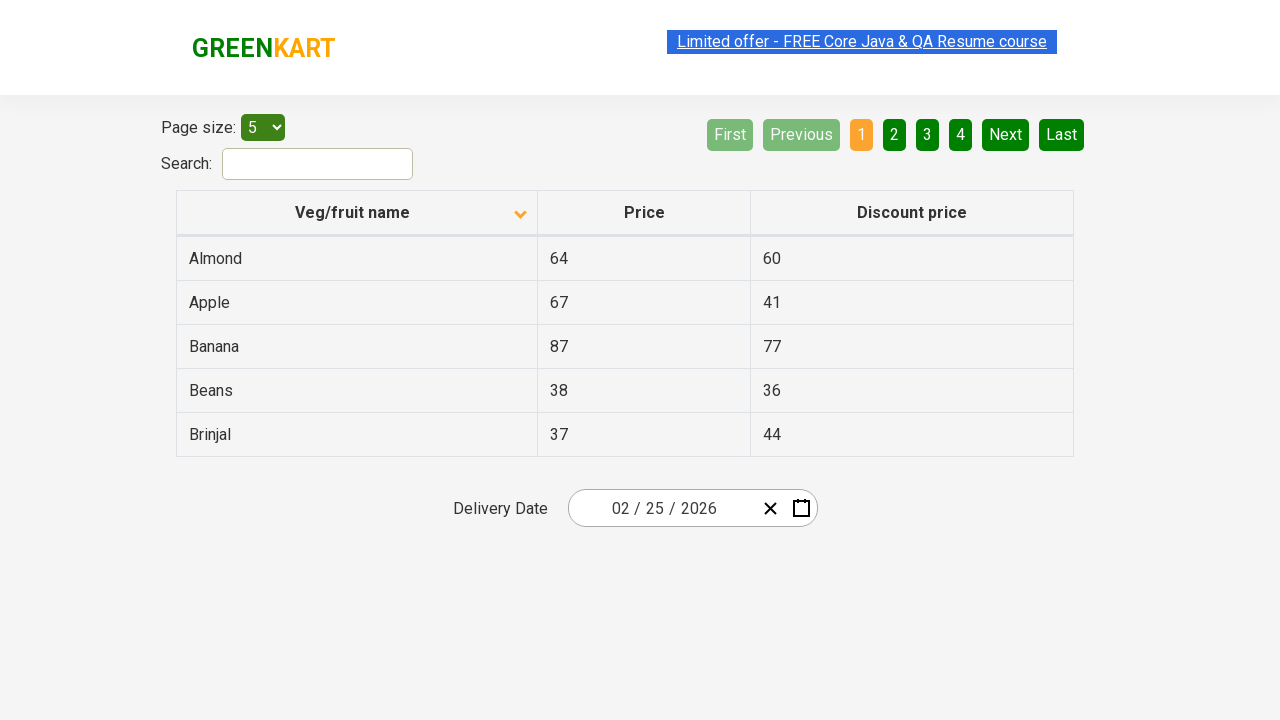

Extracted text content from 5 column elements
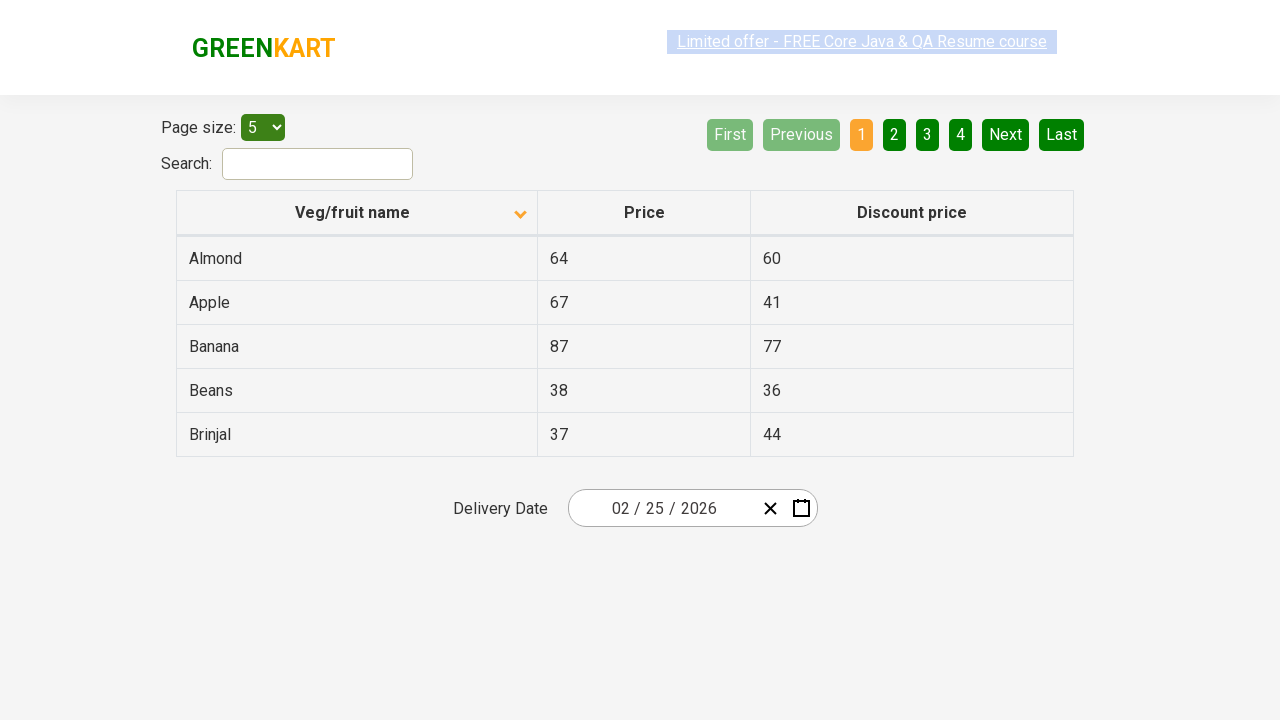

Created sorted version of the extracted list
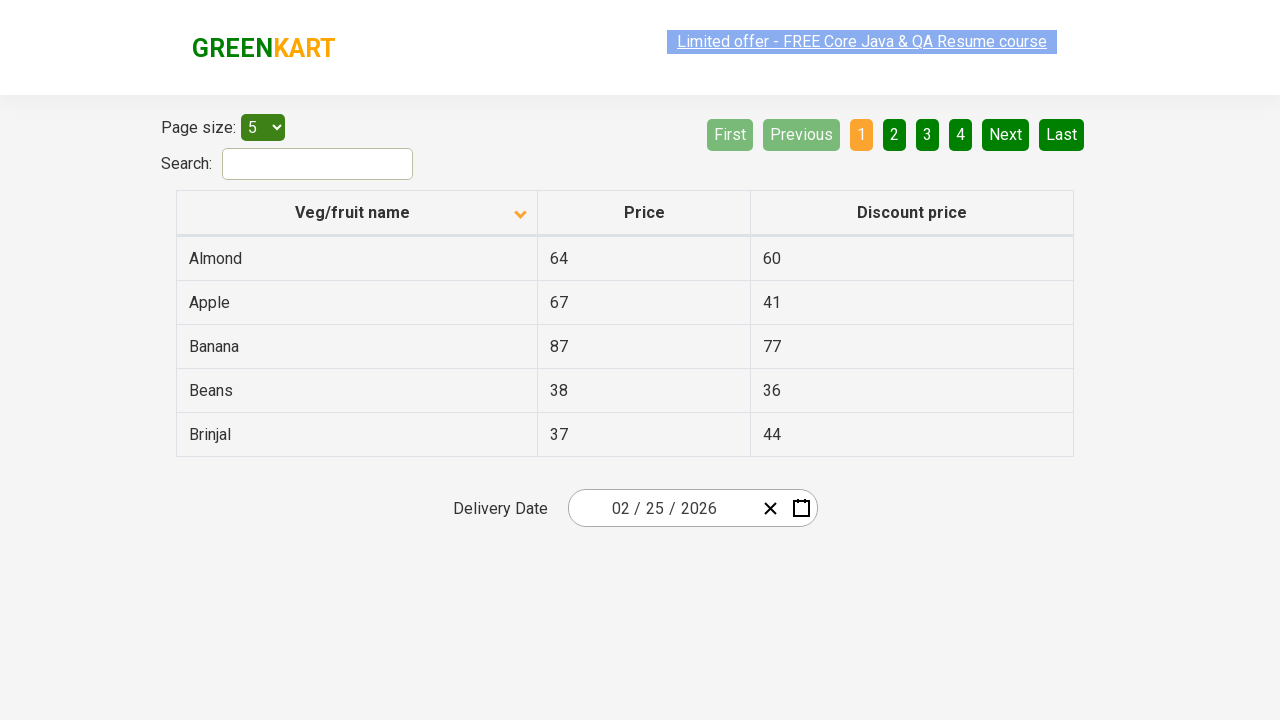

Verified that table data is sorted correctly
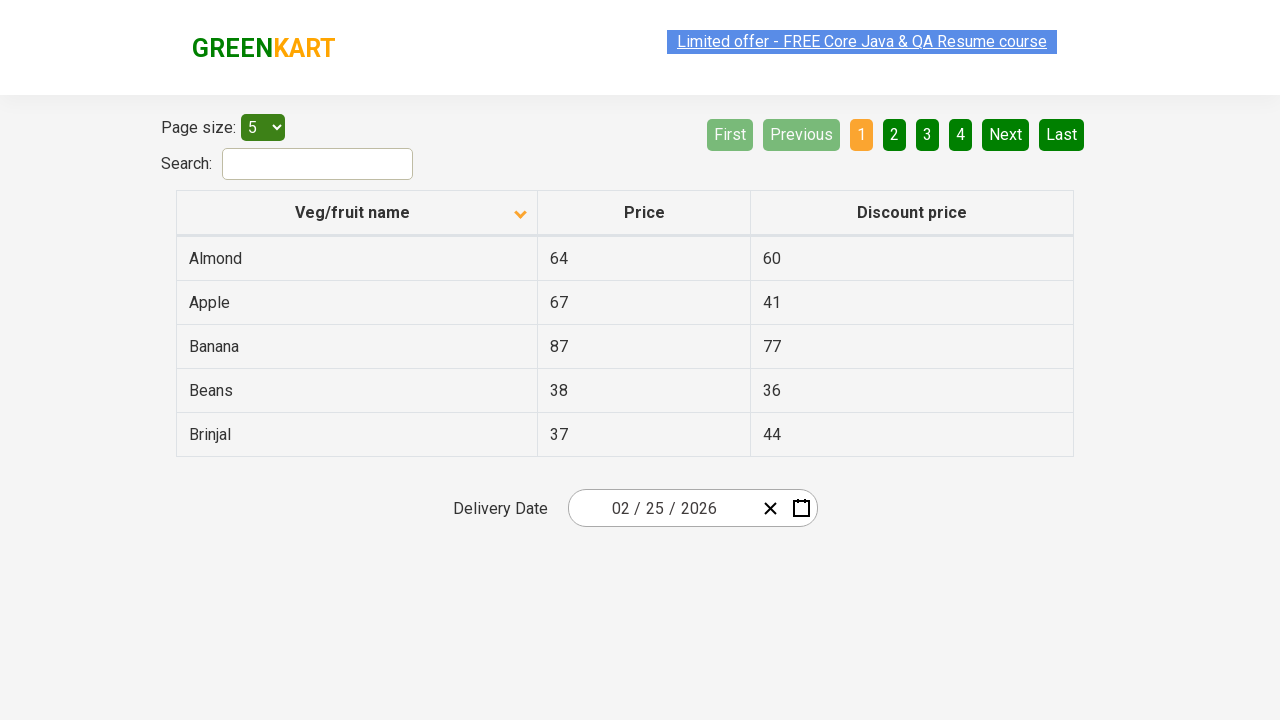

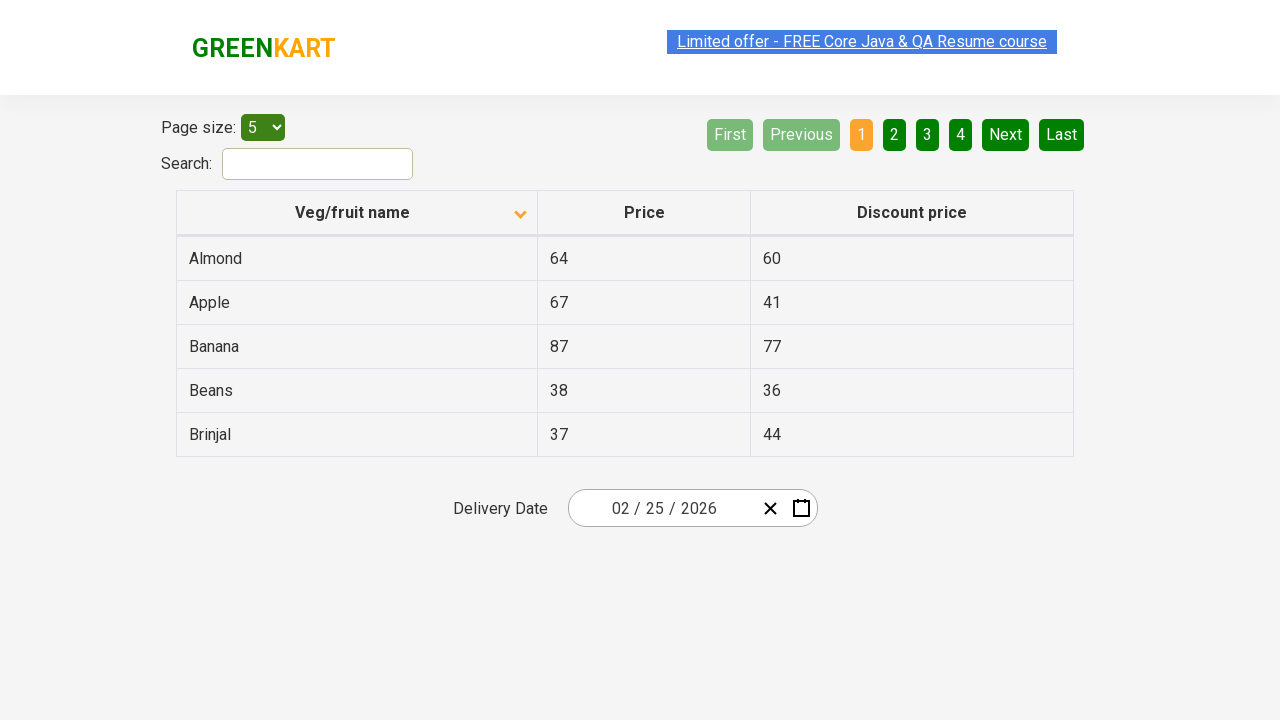